Demonstrates basic Selenium operations by navigating to a web form, filling a text field, and clicking a submit button

Starting URL: https://www.selenium.dev/selenium/web/web-form.html

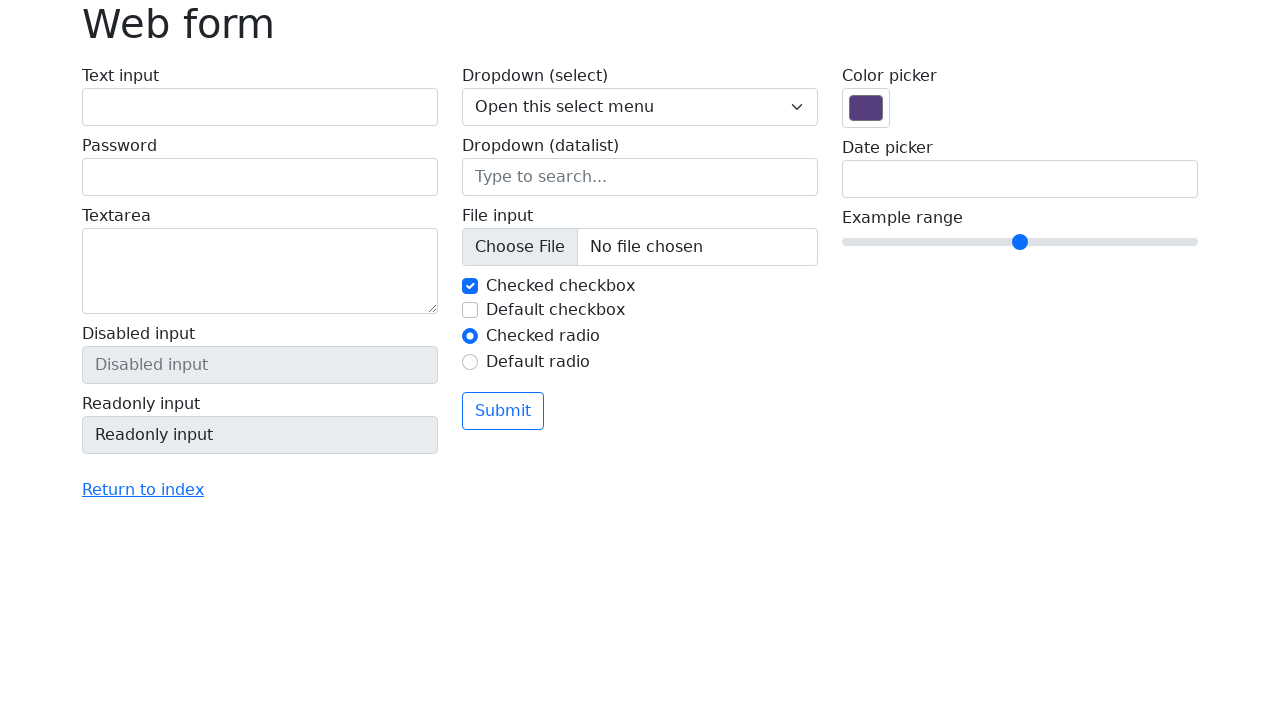

Retrieved page title
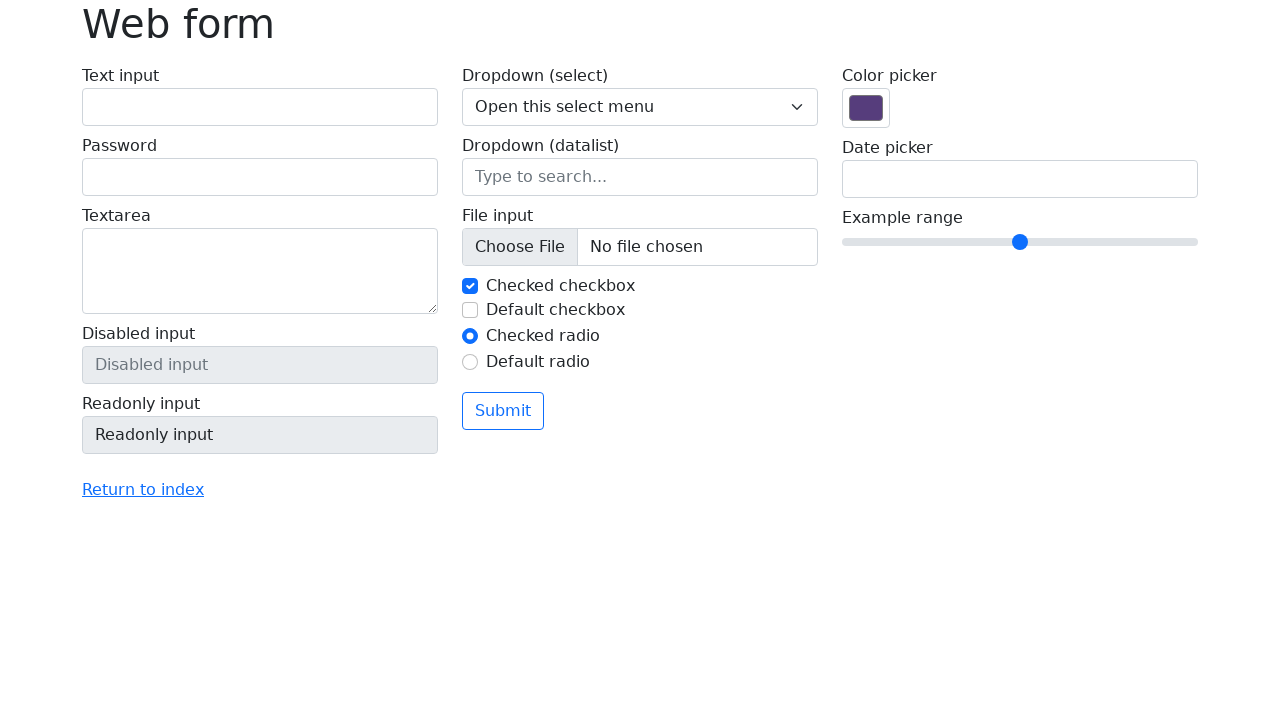

Filled text field with 'Selenium' on input[name='my-text']
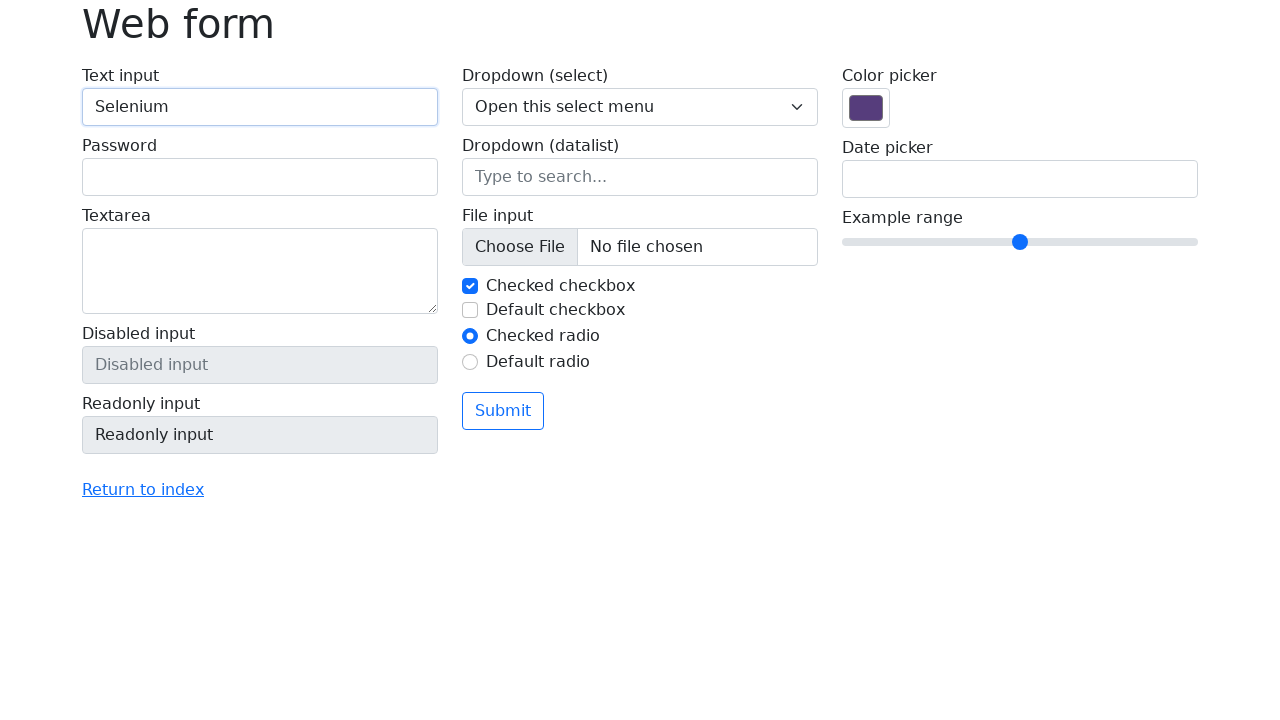

Clicked submit button at (503, 411) on button[type='submit']
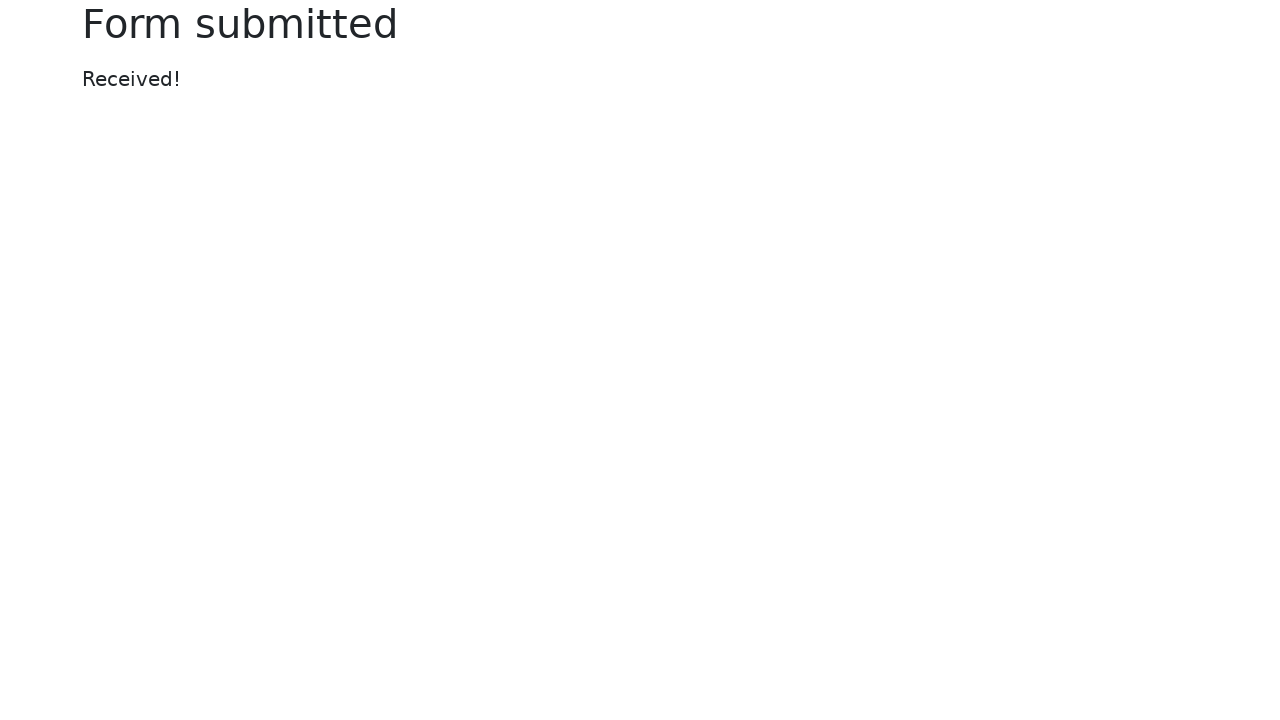

Result message appeared
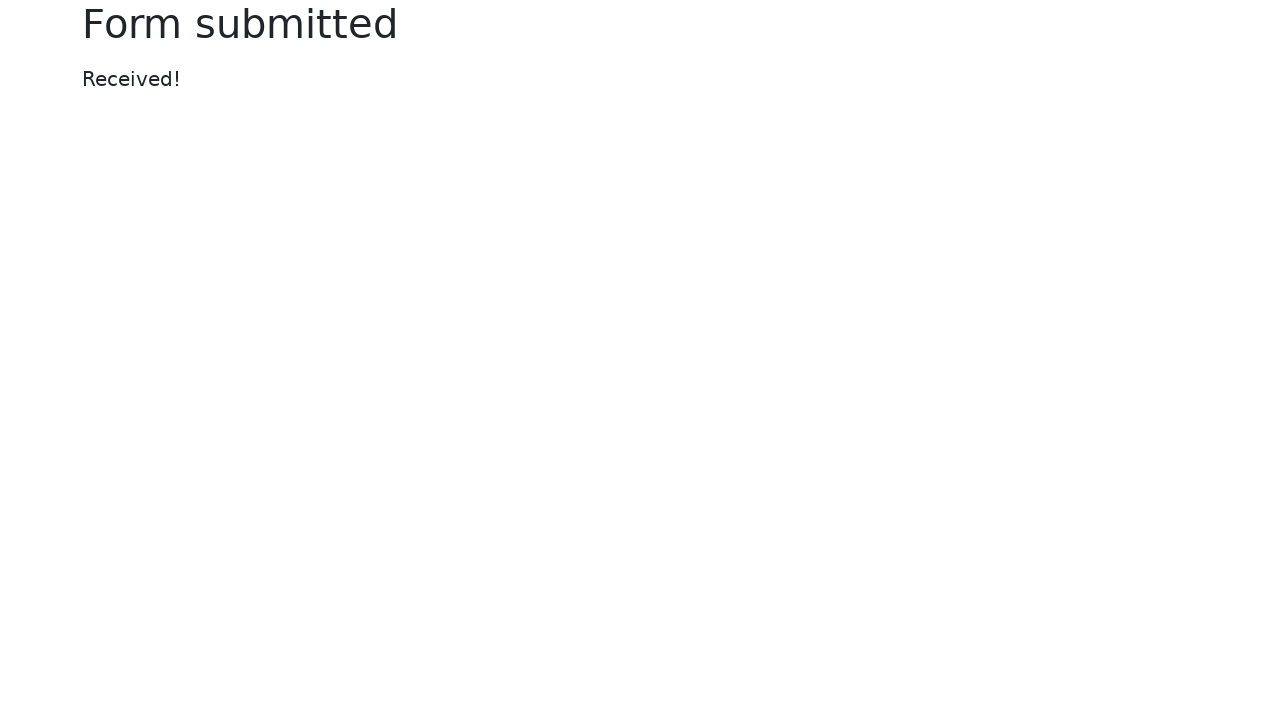

Retrieved result message text: 'Received!'
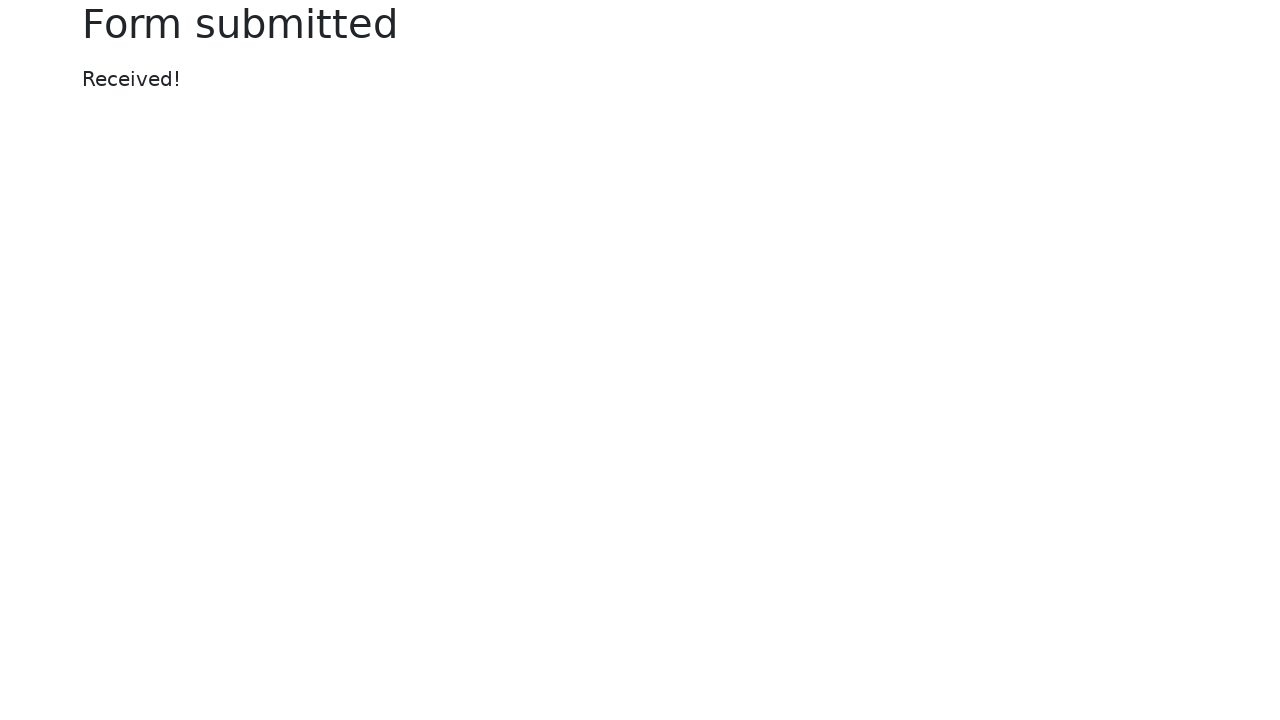

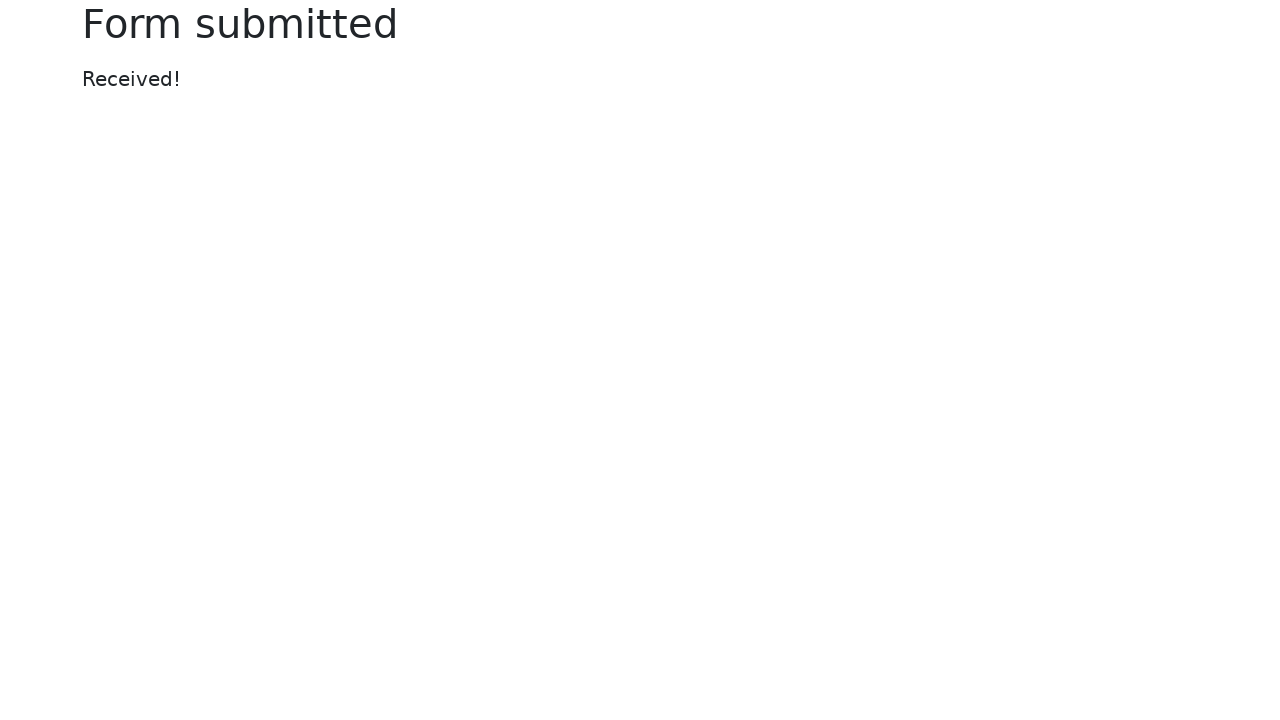